Tests popup window functionality by scrolling to a popup link, clicking it to open a child window, and then closing the parent window

Starting URL: http://omayo.blogspot.com/

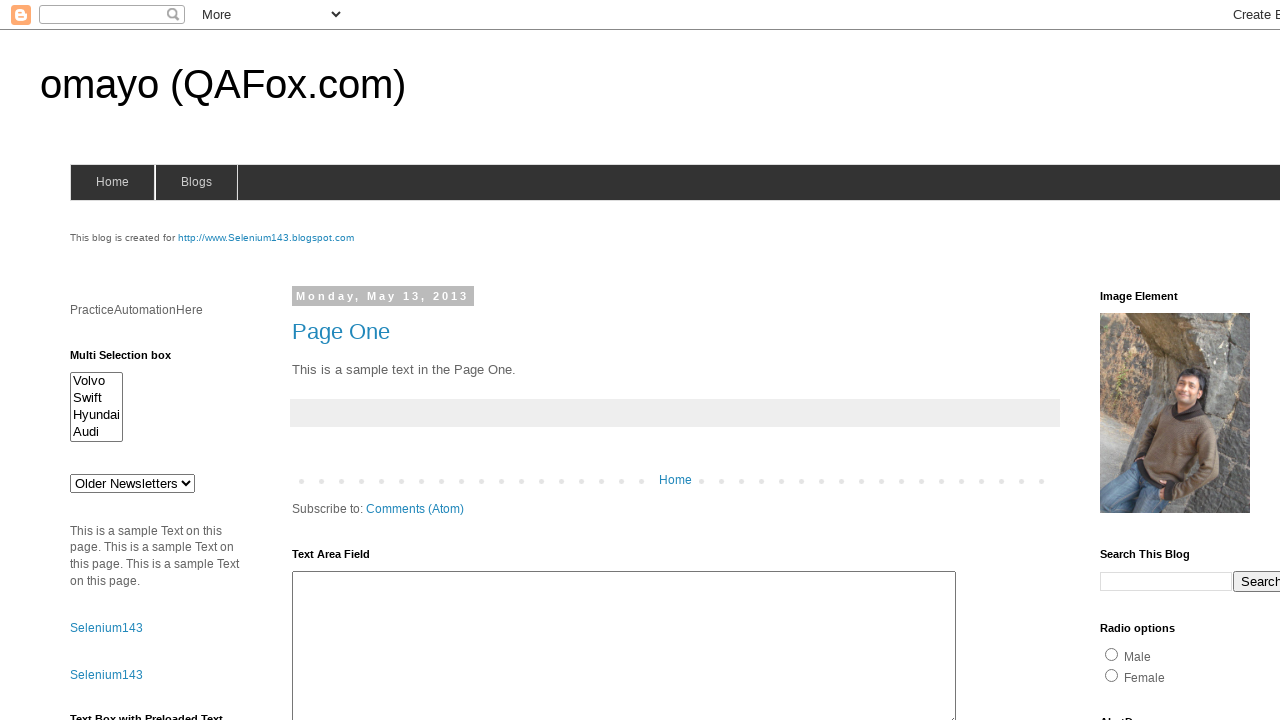

Located popup link element
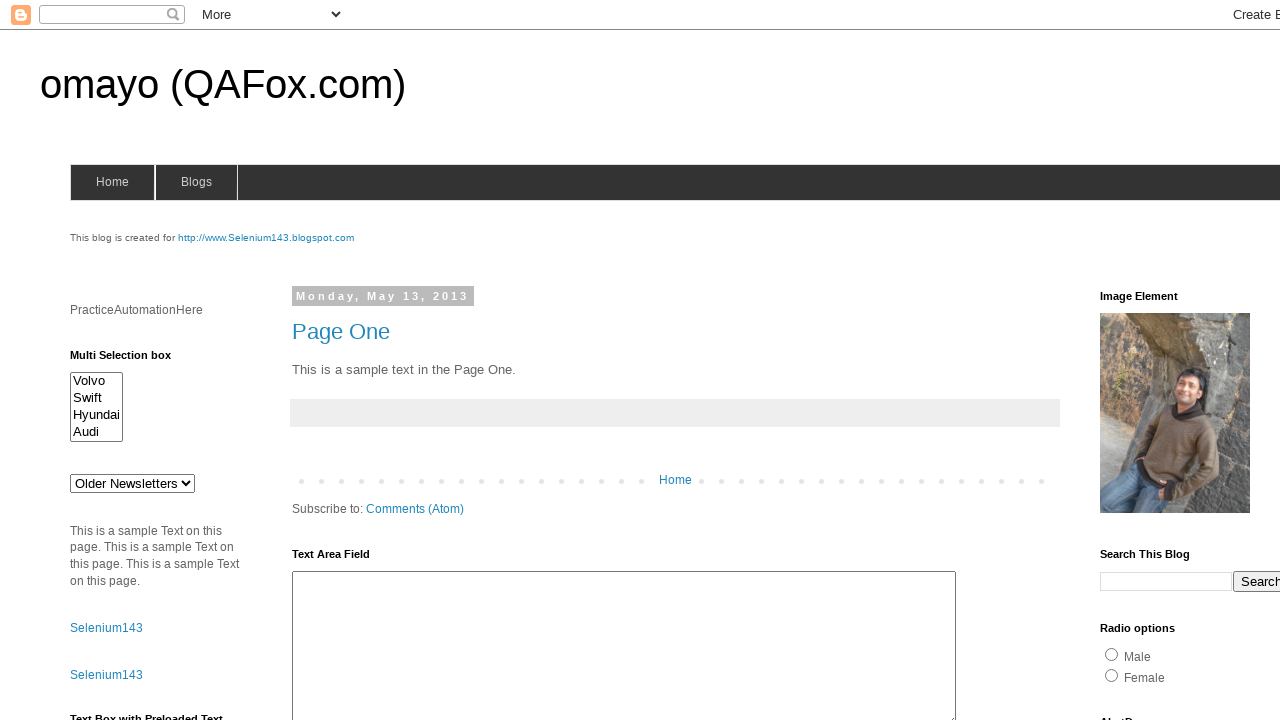

Scrolled popup link into view
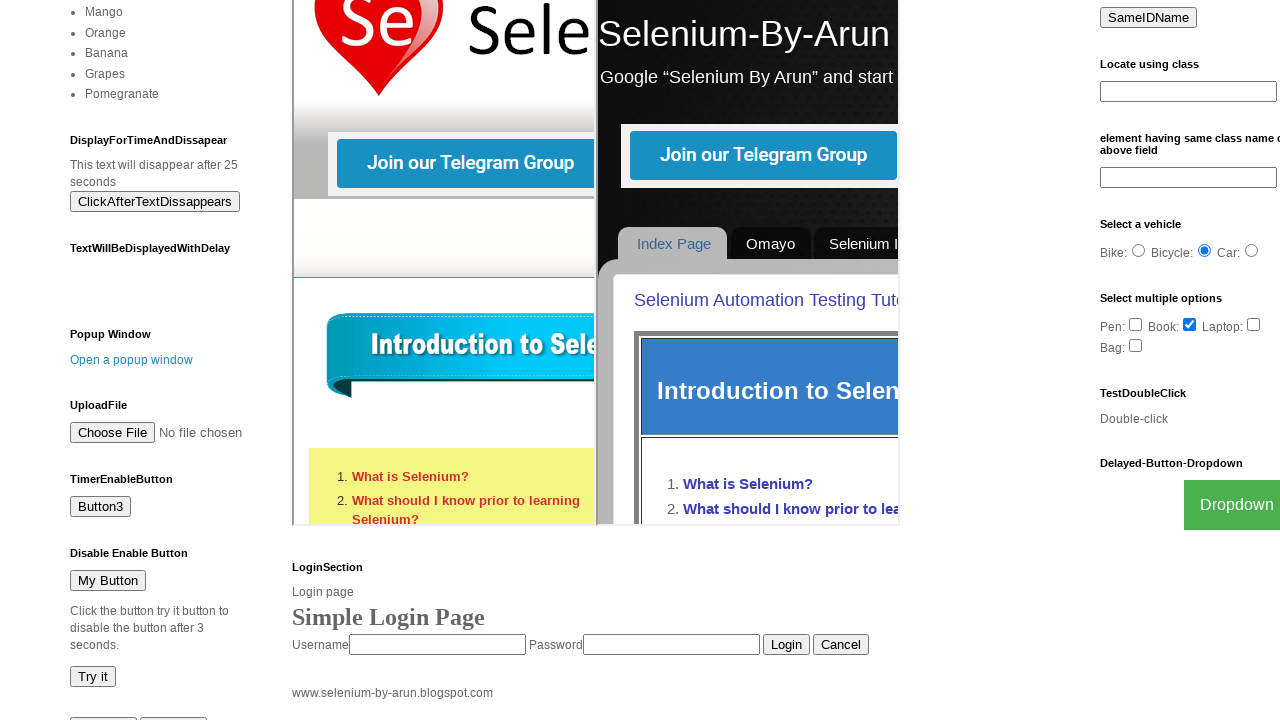

Clicked popup link to open child window at (132, 360) on a:has-text('Open a popup window')
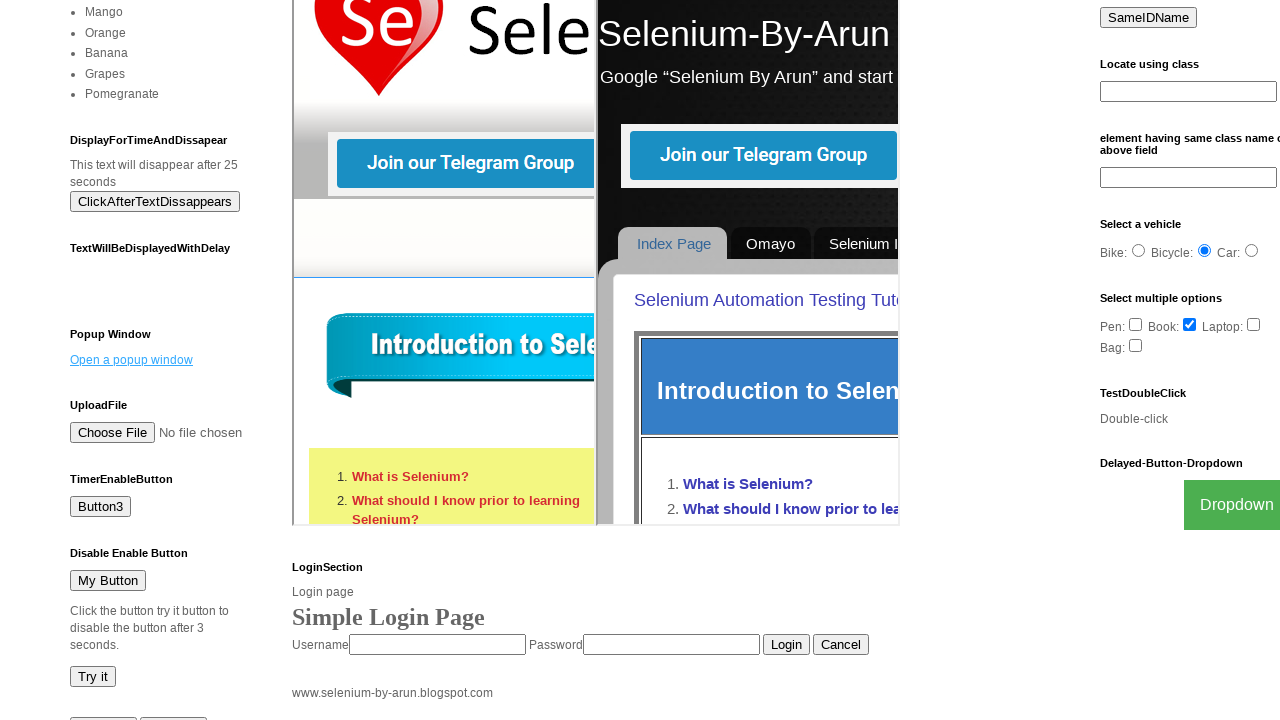

Waited for popup window to open
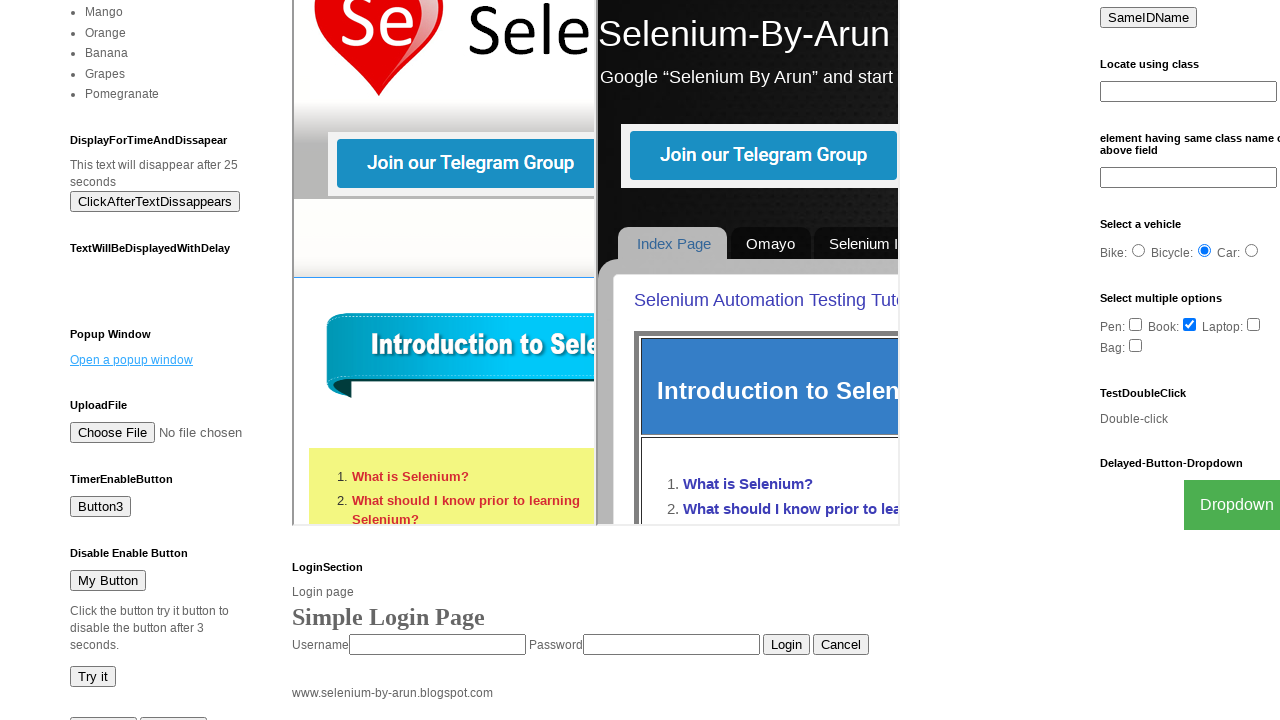

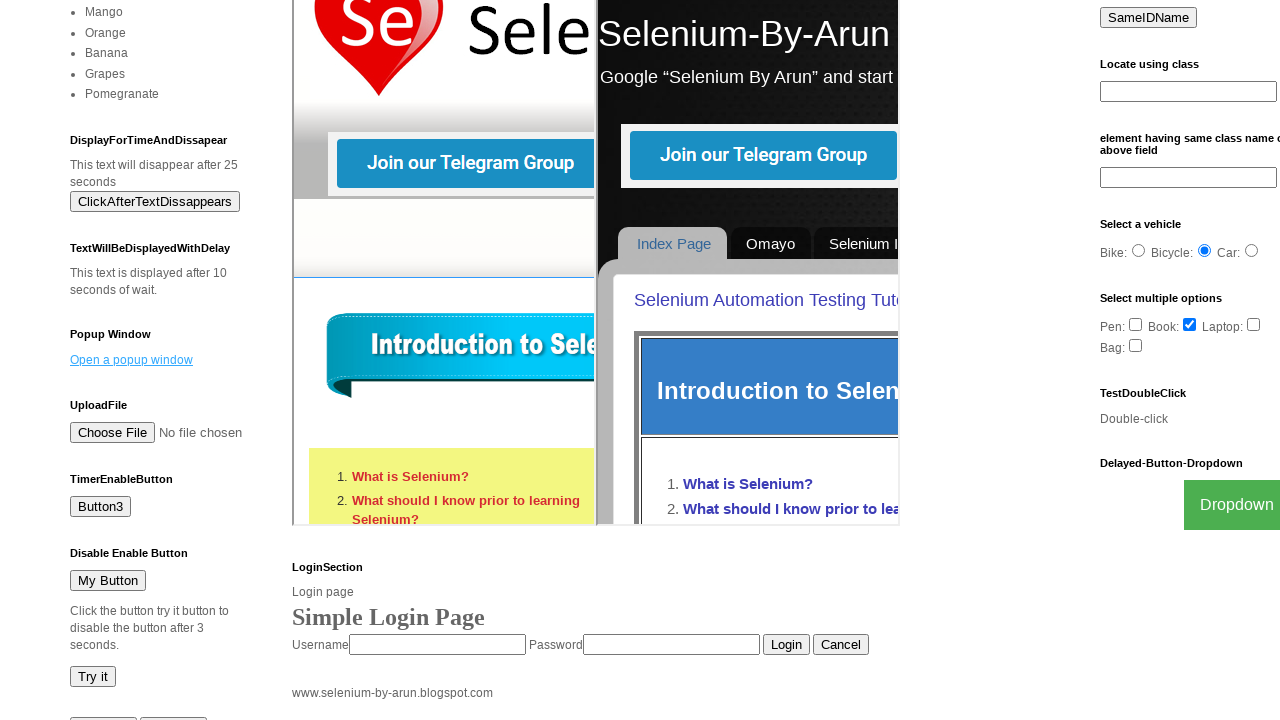